Tests editing functionality of a todo list application by creating multiple todo items, editing the third one using double-click, and verifying the edit was successful

Starting URL: https://todolist.james.am/

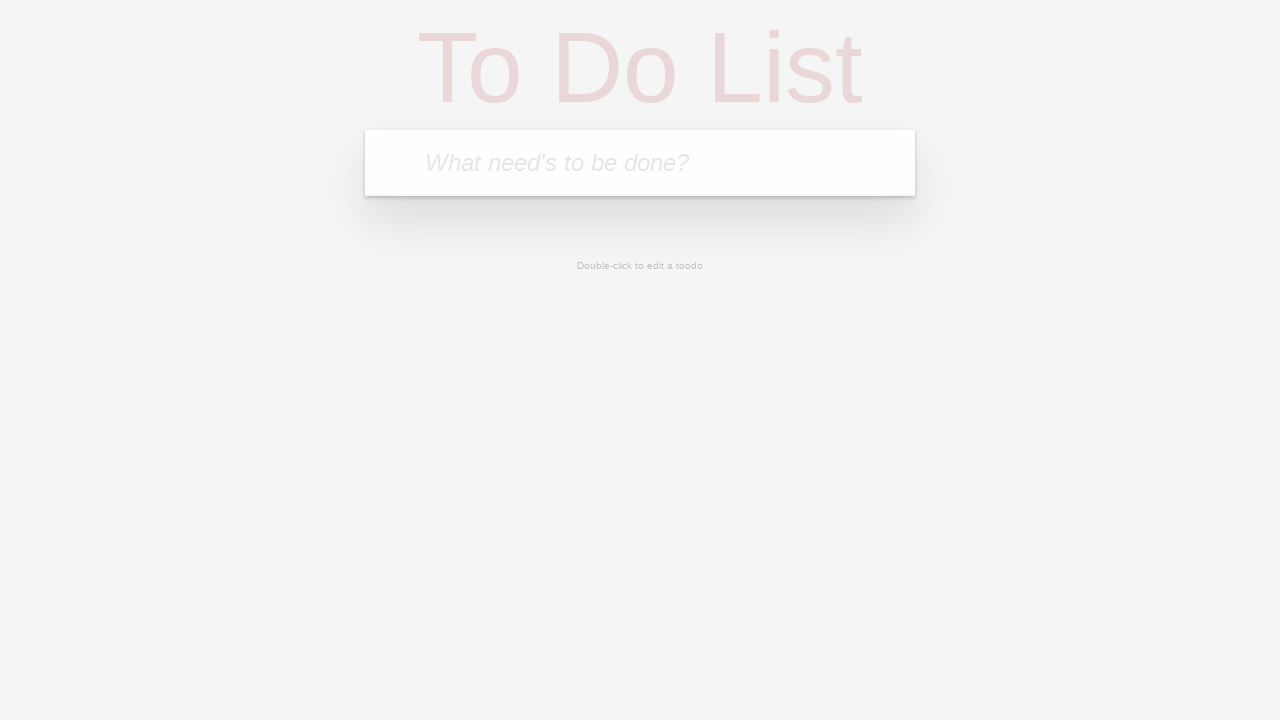

Waited for todo input field to be available
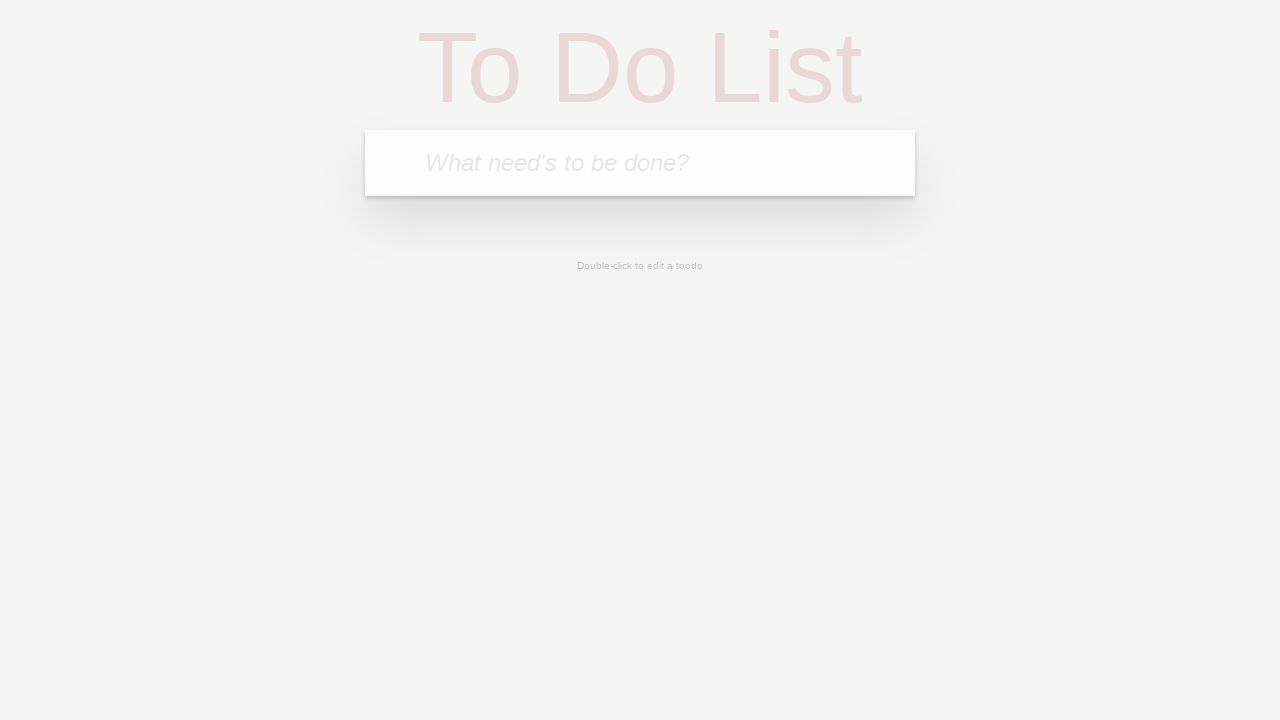

Filled first todo item '1 uzduotis' on .new-todo
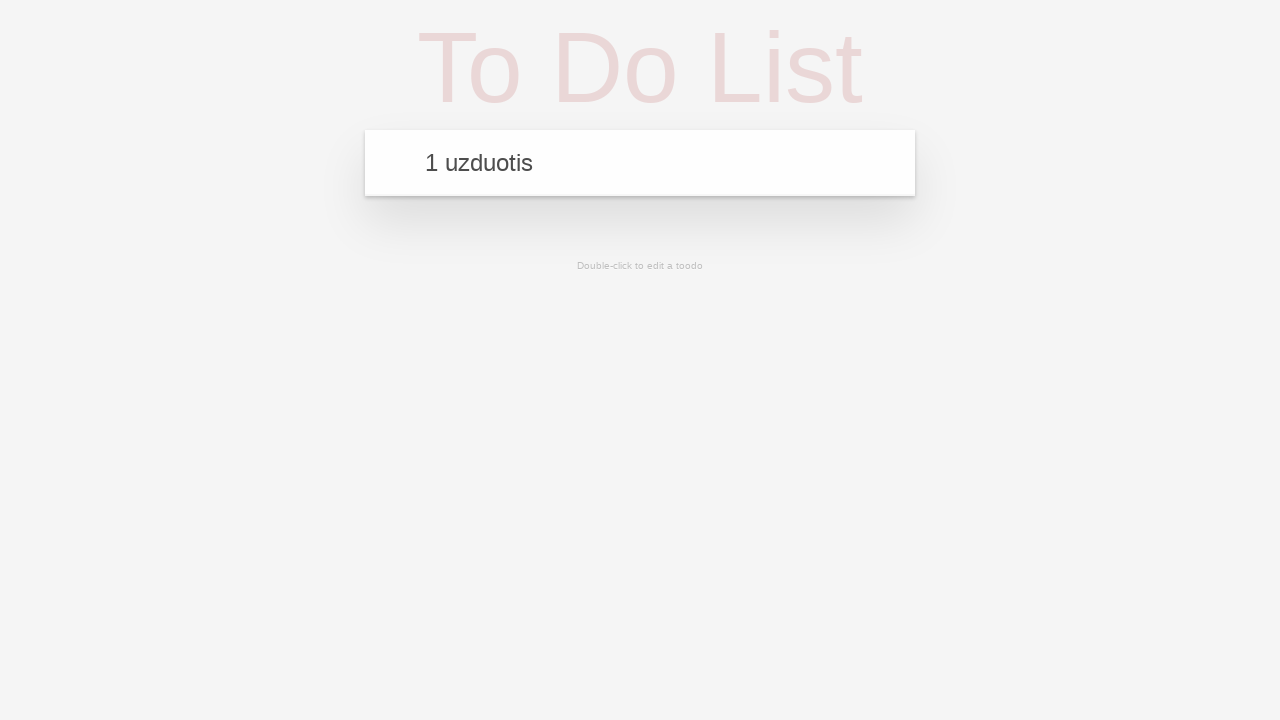

Pressed Enter to create first todo item on .new-todo
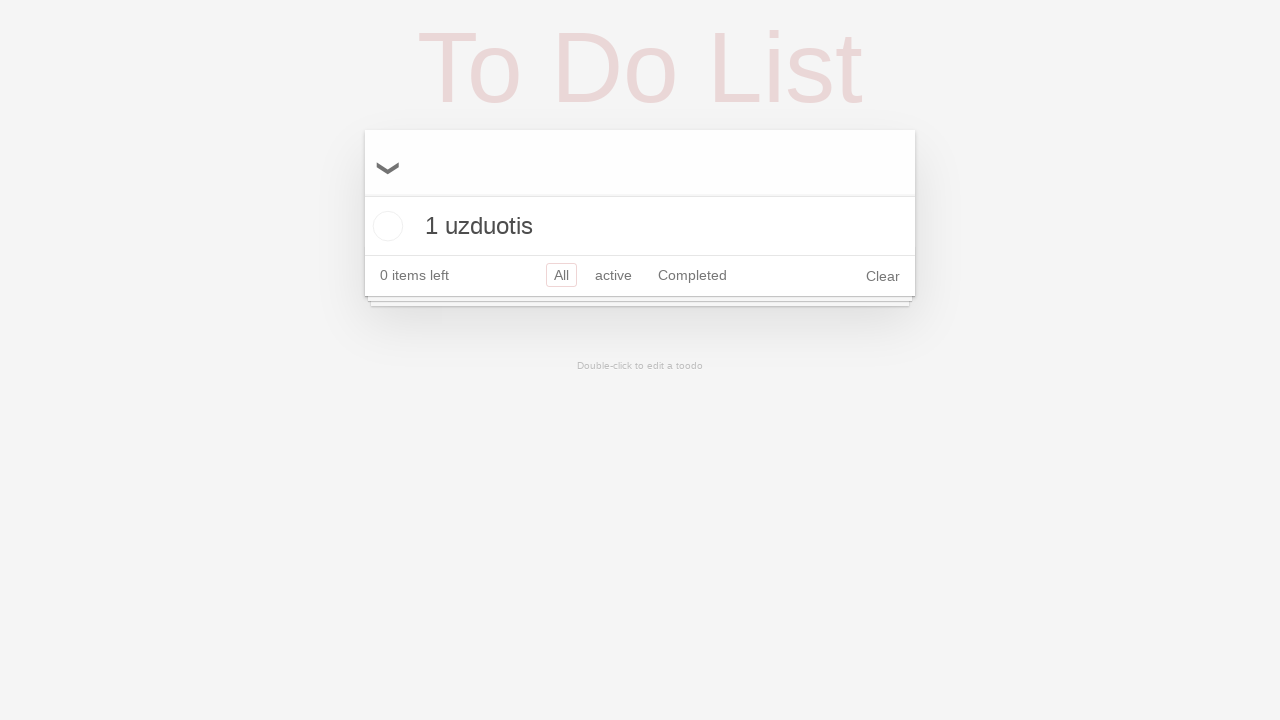

Filled second todo item '2 uzduotis' on .new-todo
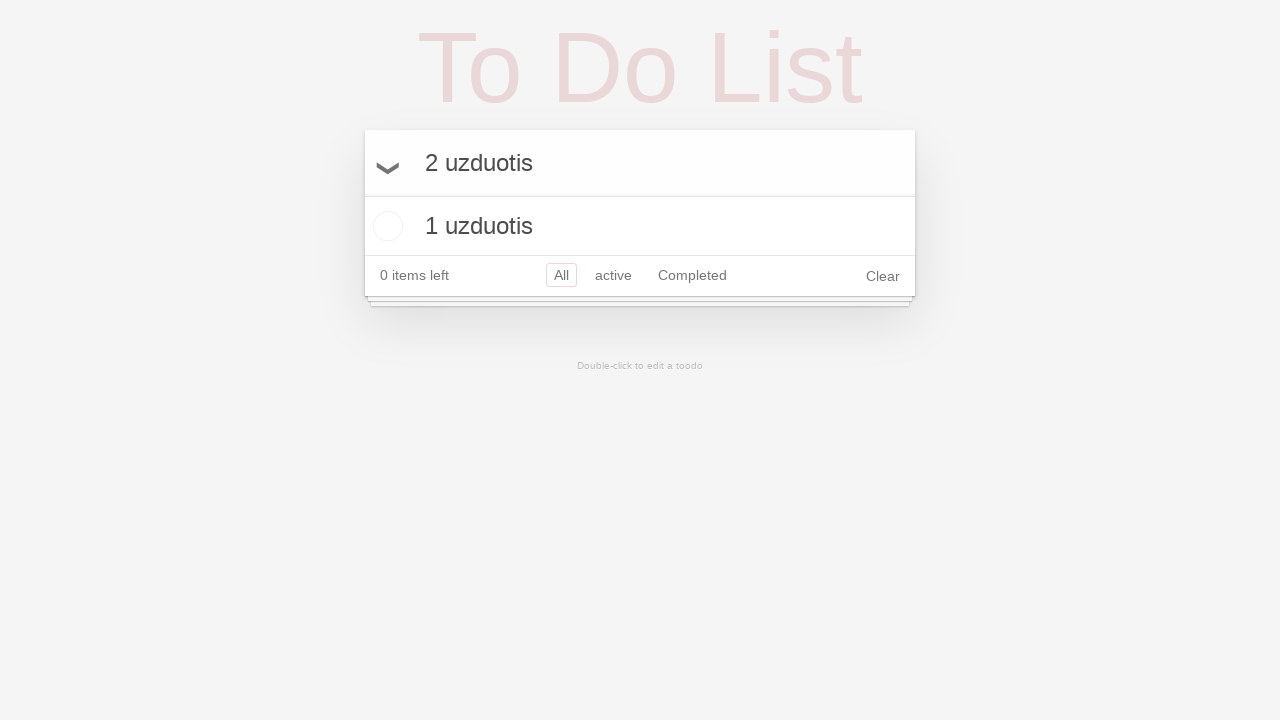

Pressed Enter to create second todo item on .new-todo
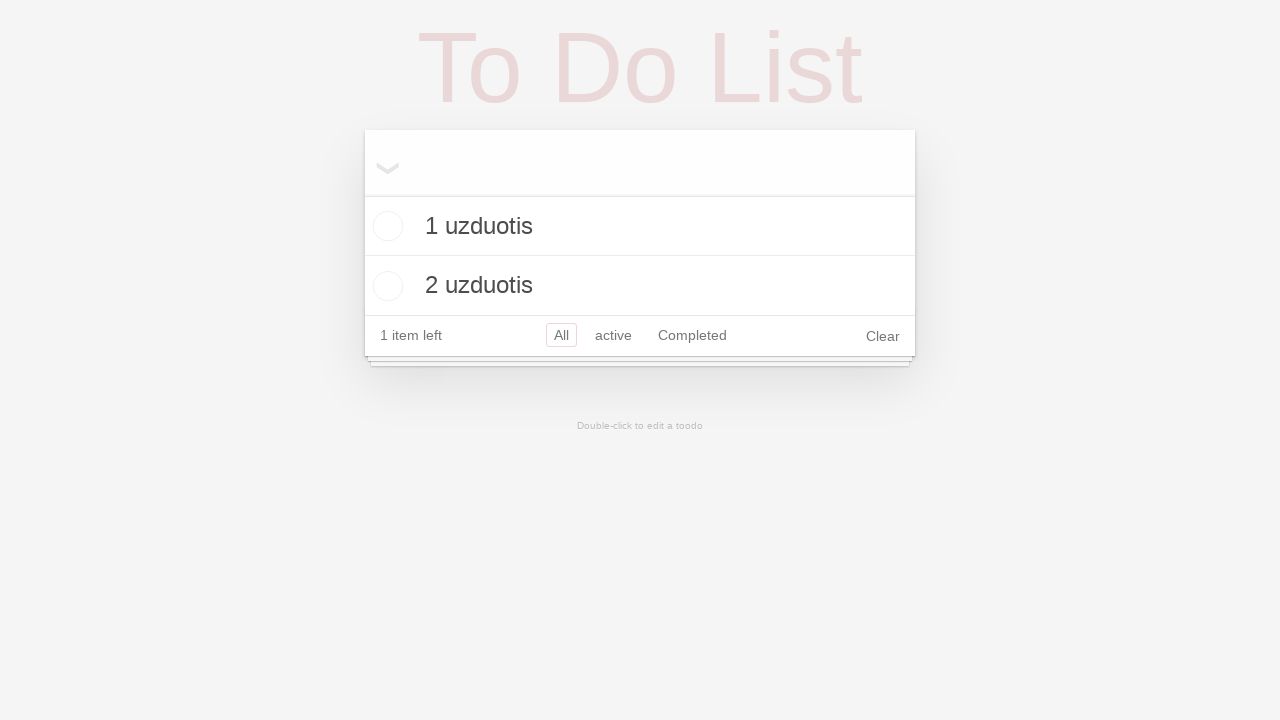

Filled third todo item '3 uzduotis' on .new-todo
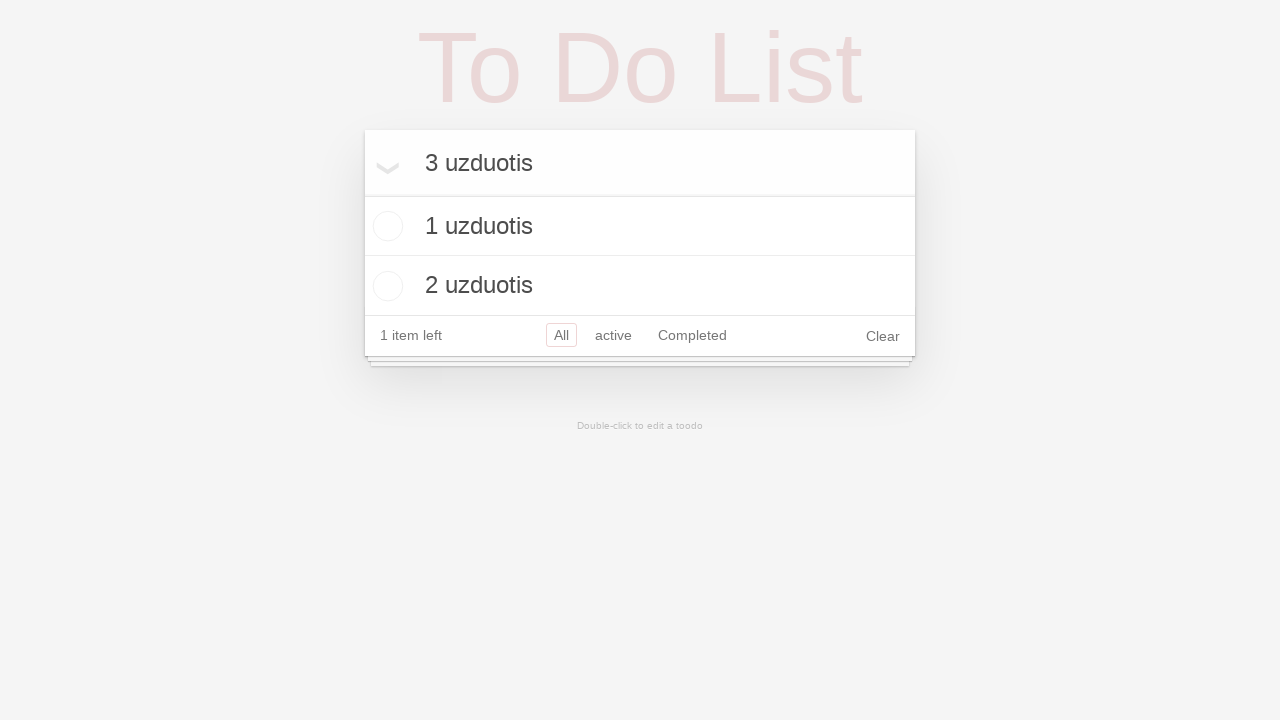

Pressed Enter to create third todo item on .new-todo
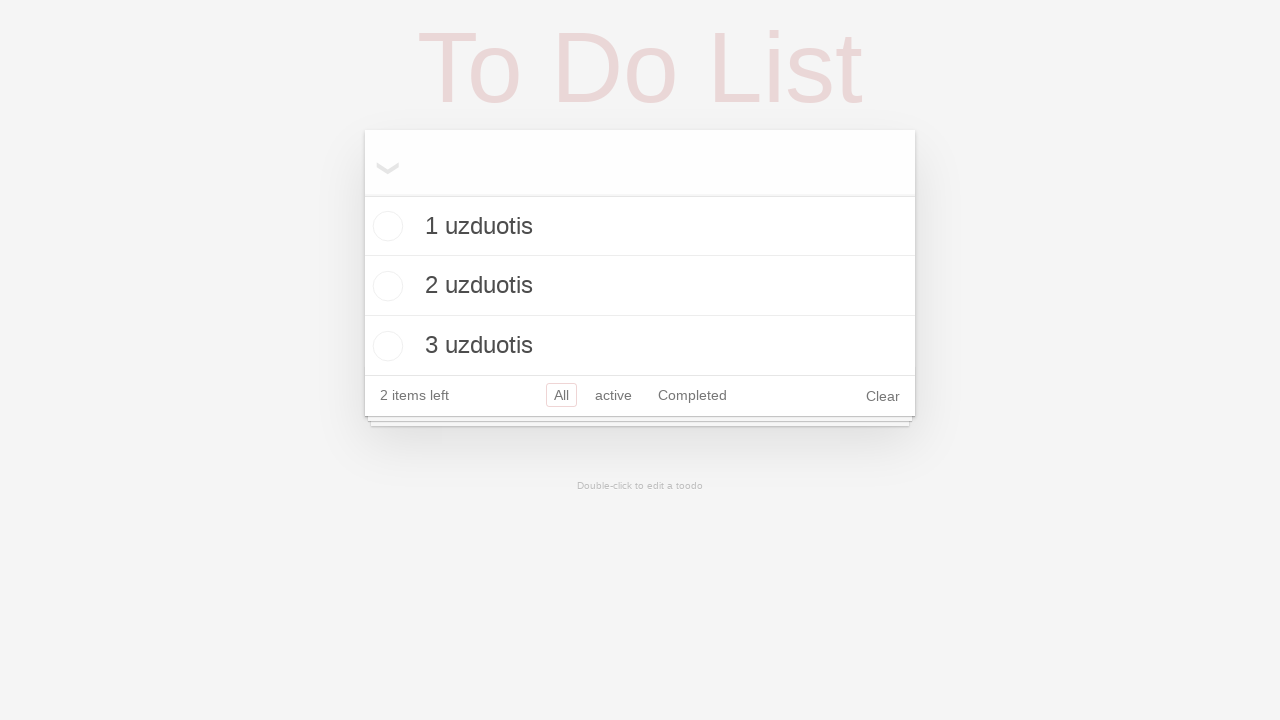

Filled fourth todo item '4 uzduotis' on .new-todo
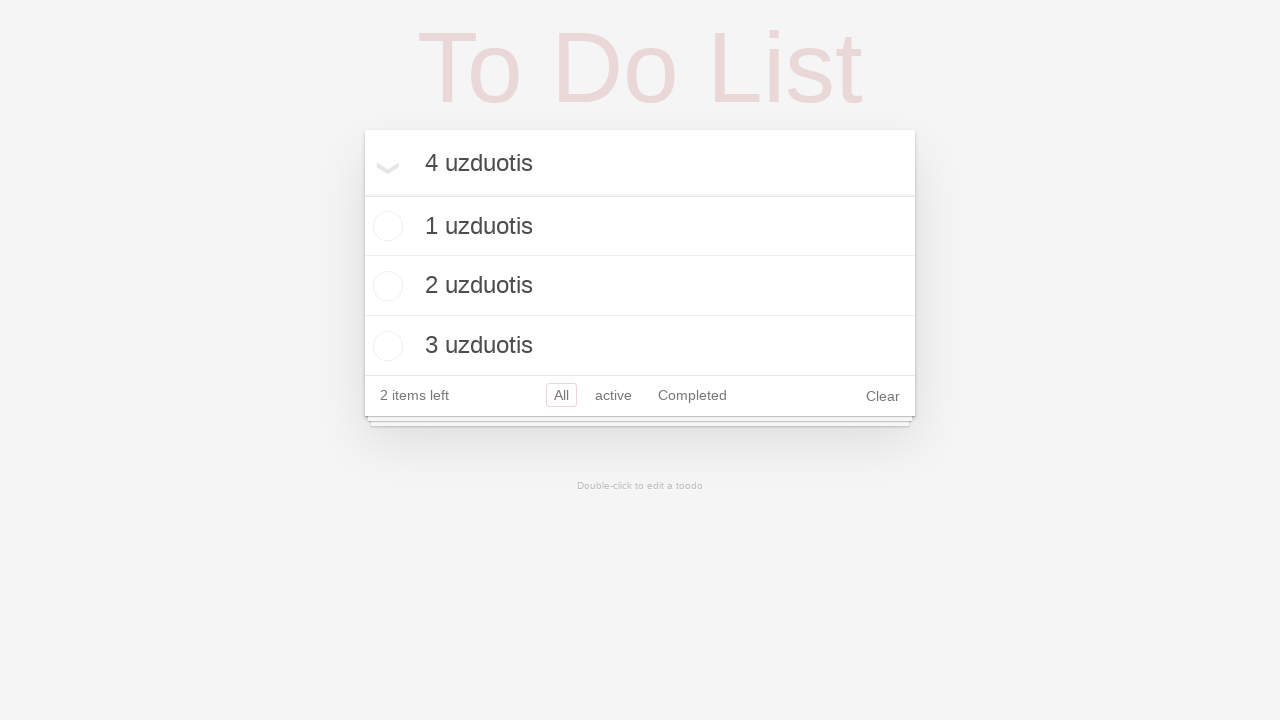

Pressed Enter to create fourth todo item on .new-todo
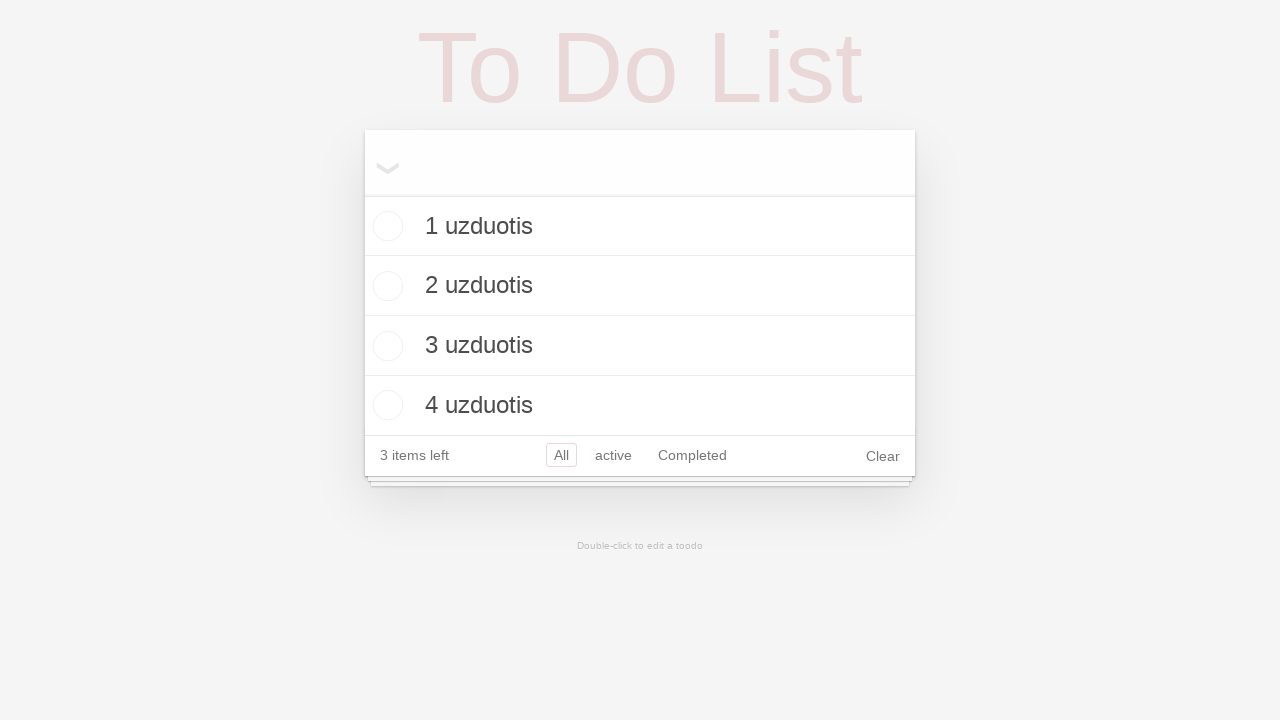

Filled fifth todo item '5 uzduotis' on .new-todo
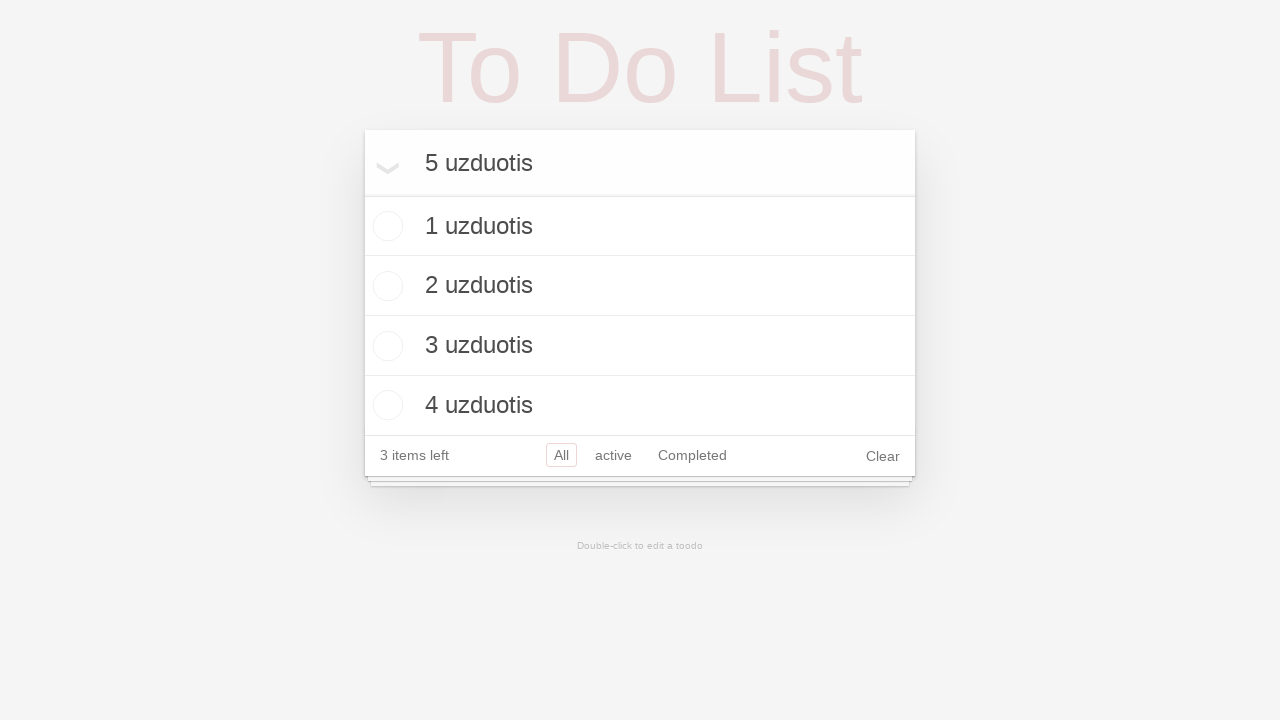

Pressed Enter to create fifth todo item on .new-todo
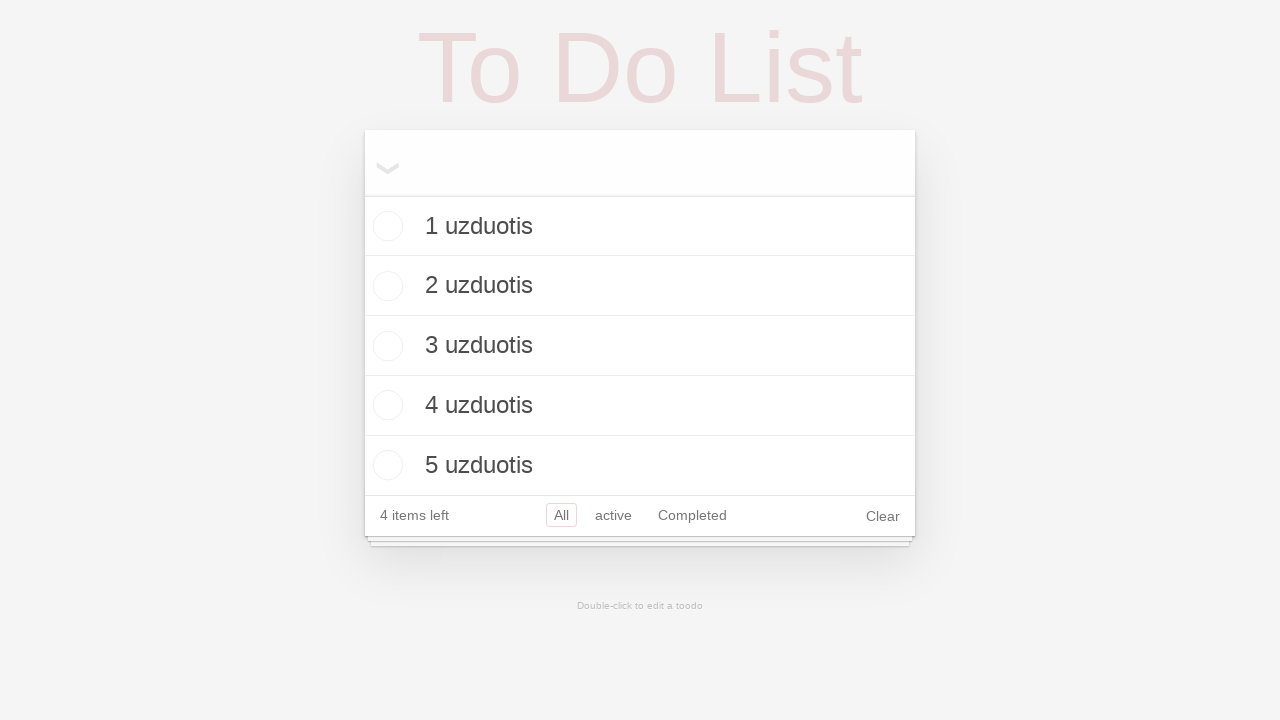

Filled sixth todo item '6 uzduotis' on .new-todo
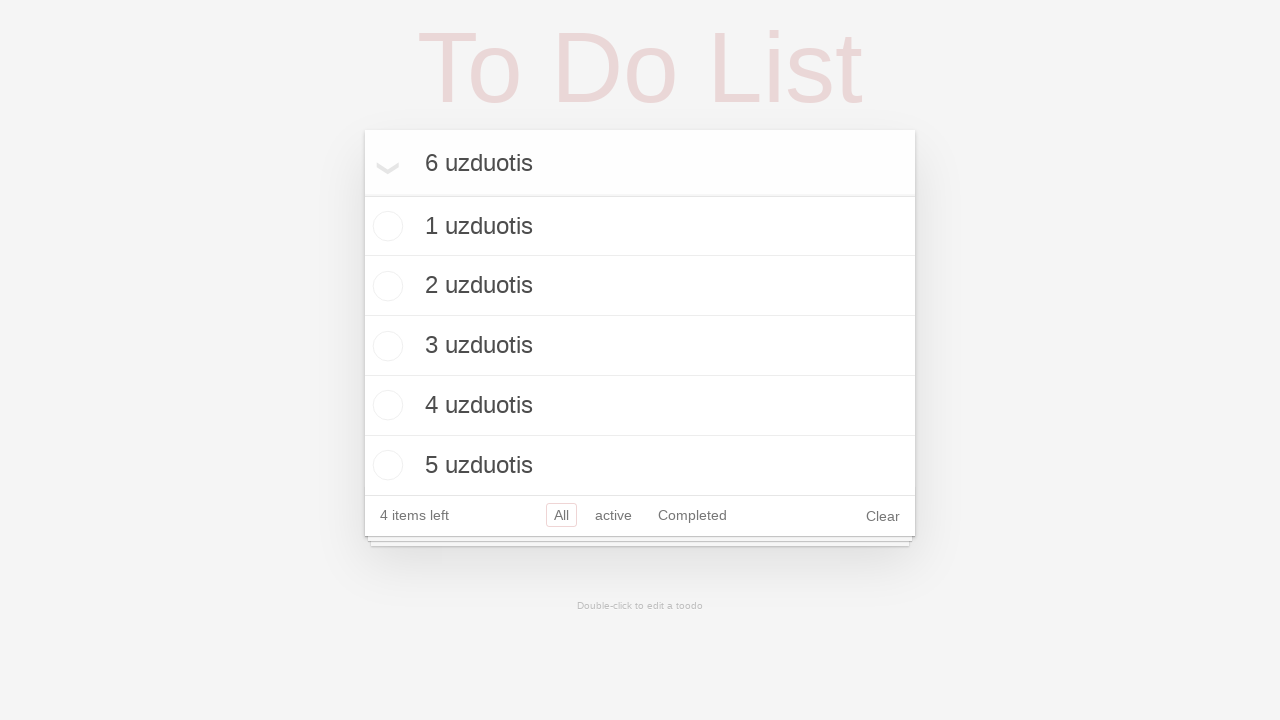

Pressed Enter to create sixth todo item on .new-todo
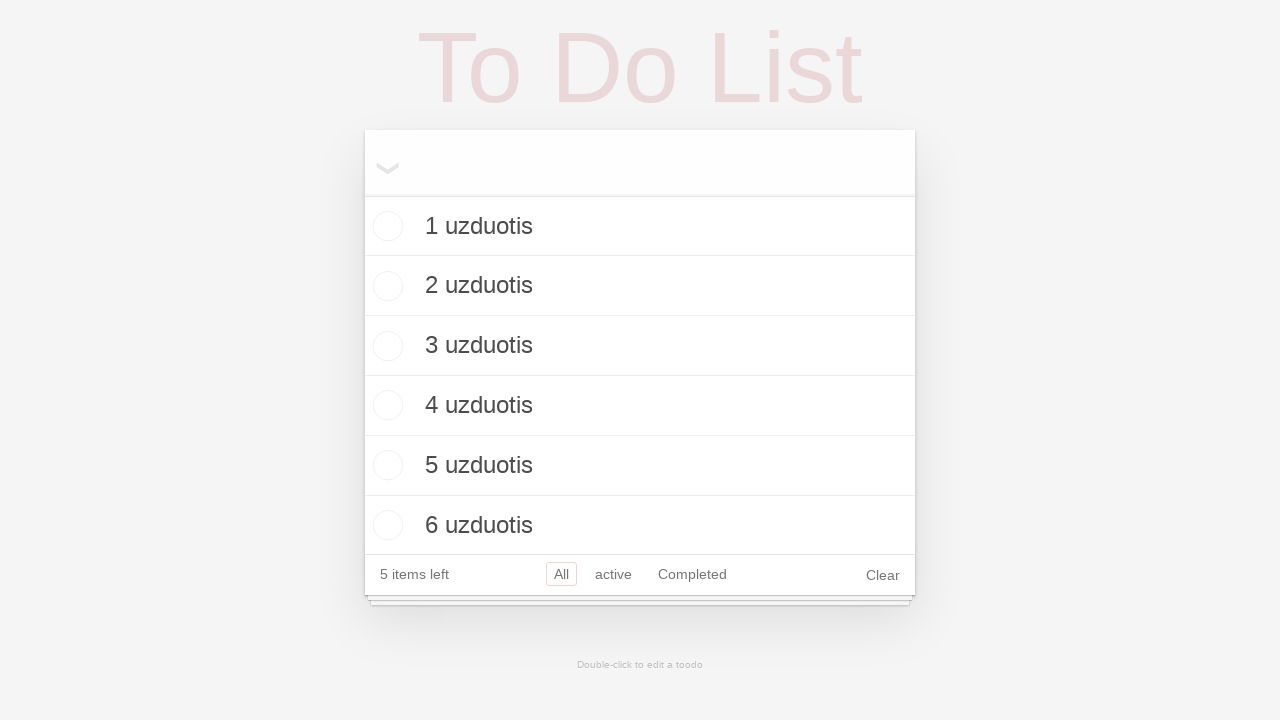

Double-clicked third todo item to enter edit mode at (640, 346) on xpath=/html/body/ng-view/section/section/ul/li[3]
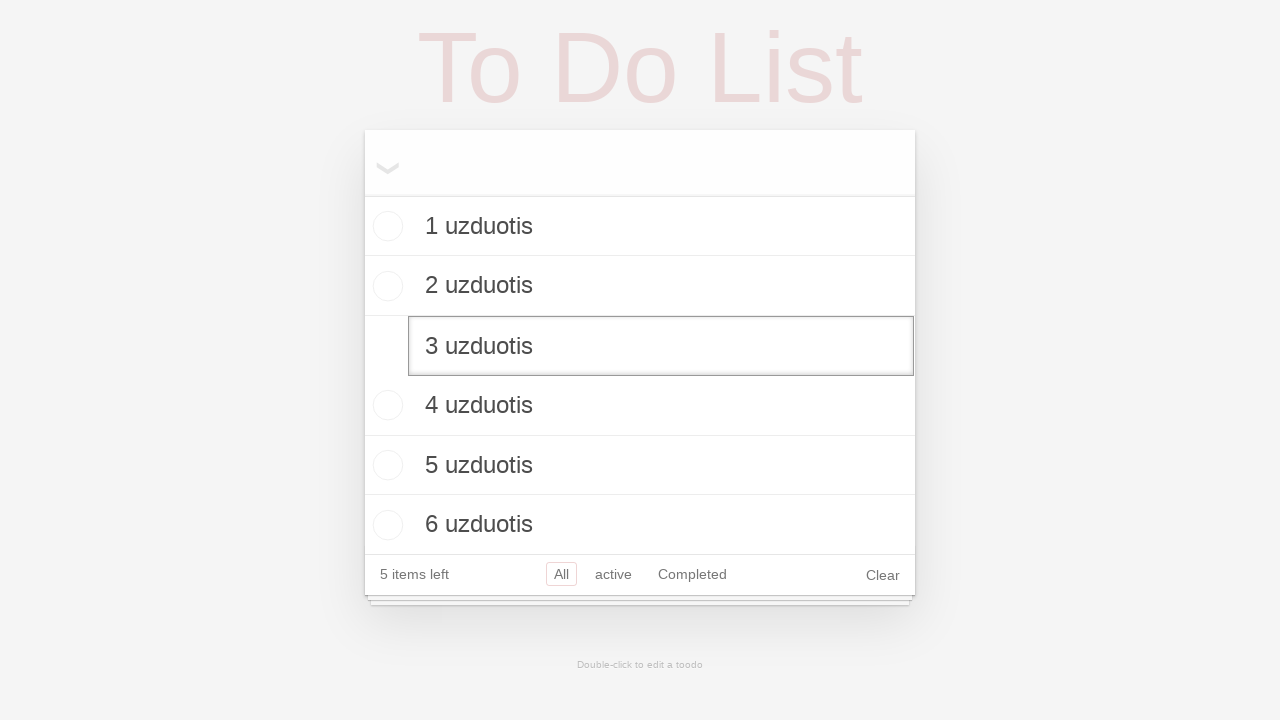

Cleared the edit field on xpath=/html/body/ng-view/section/section/ul/li[3] >> input.edit
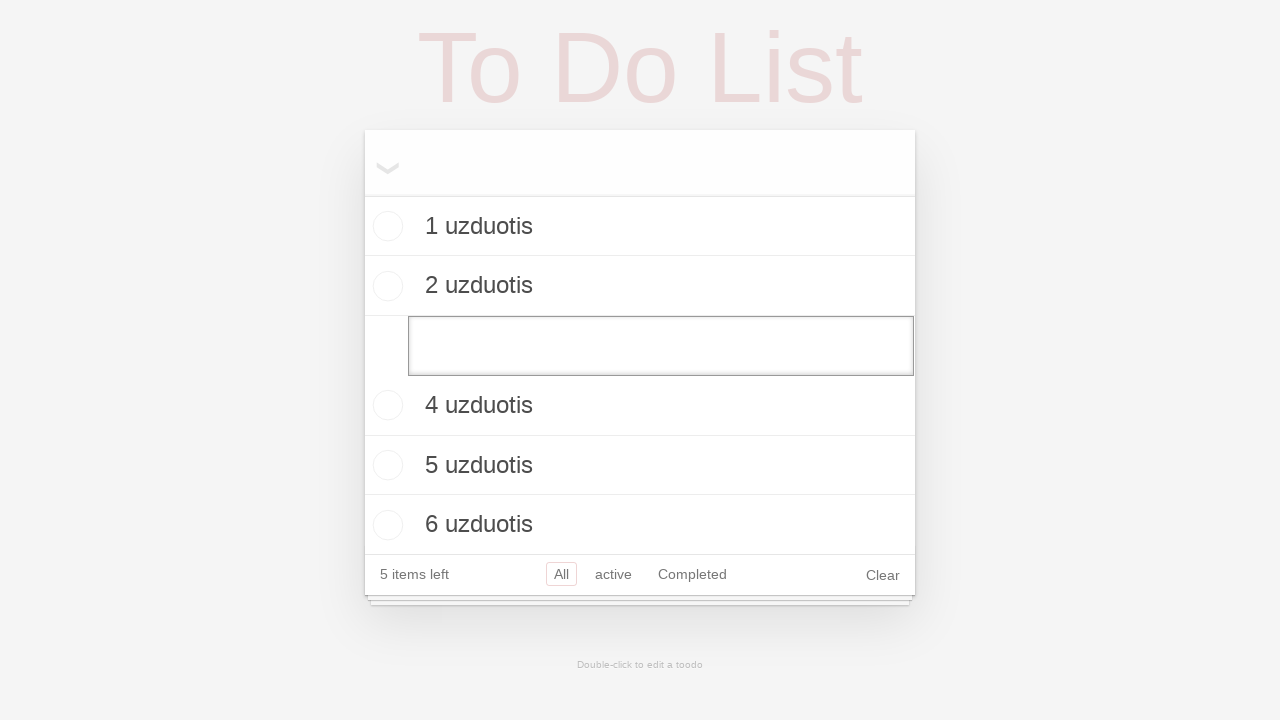

Filled edit field with new text 'Redaguota uzduotis' on xpath=/html/body/ng-view/section/section/ul/li[3] >> input.edit
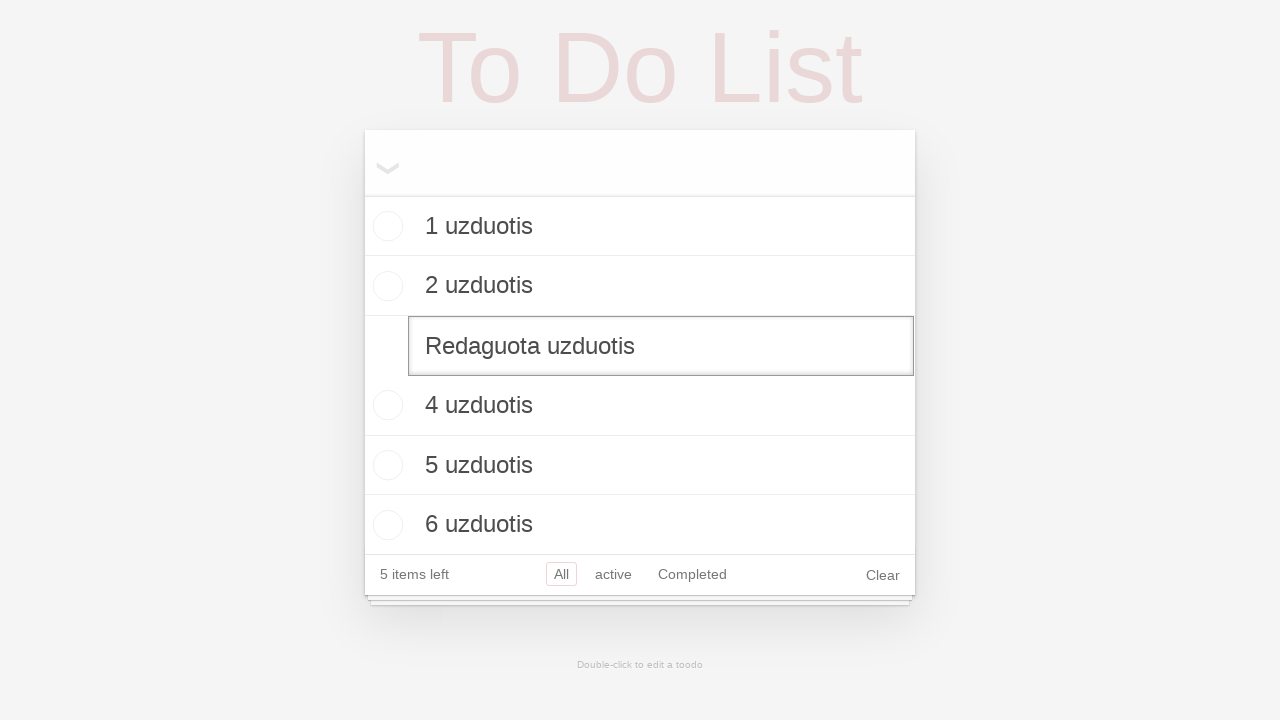

Pressed Enter to confirm the edit on xpath=/html/body/ng-view/section/section/ul/li[3] >> input.edit
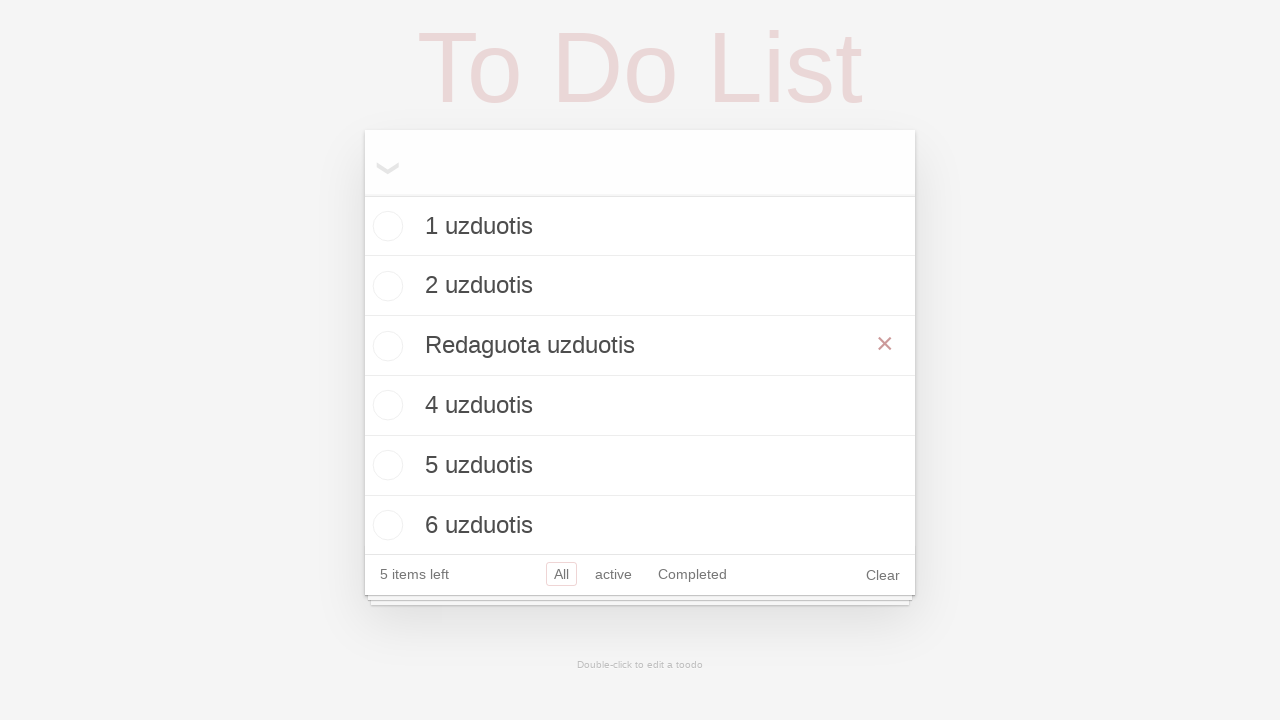

Verified that the third todo item was successfully edited to 'Redaguota uzduotis'
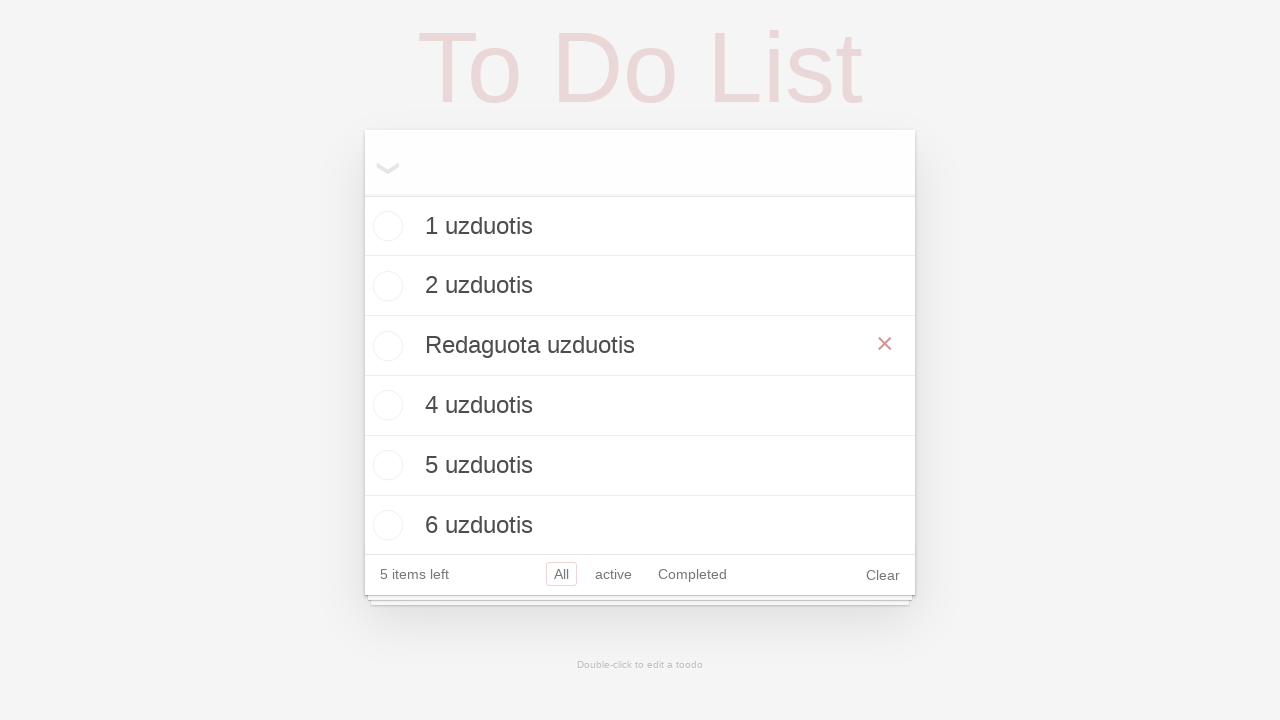

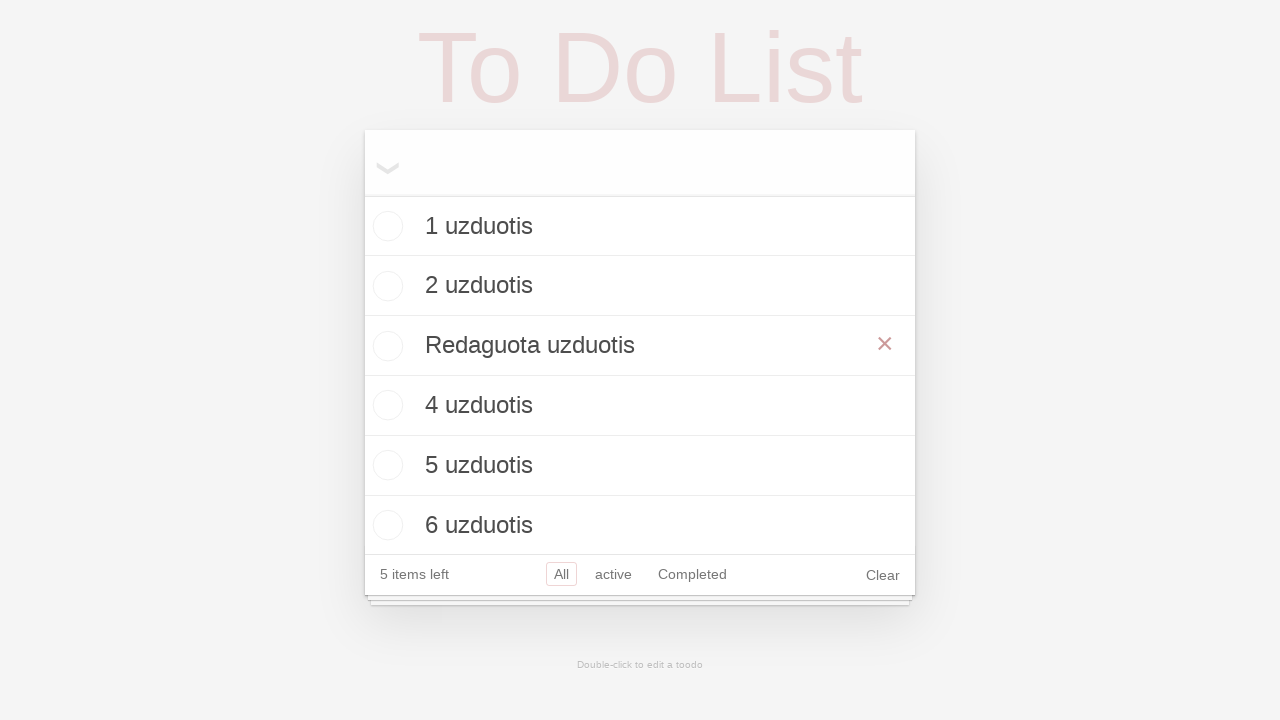